Tests checkbox functionality by clicking on two checkboxes and verifying their checked states on the Heroku test application.

Starting URL: https://the-internet.herokuapp.com/checkboxes

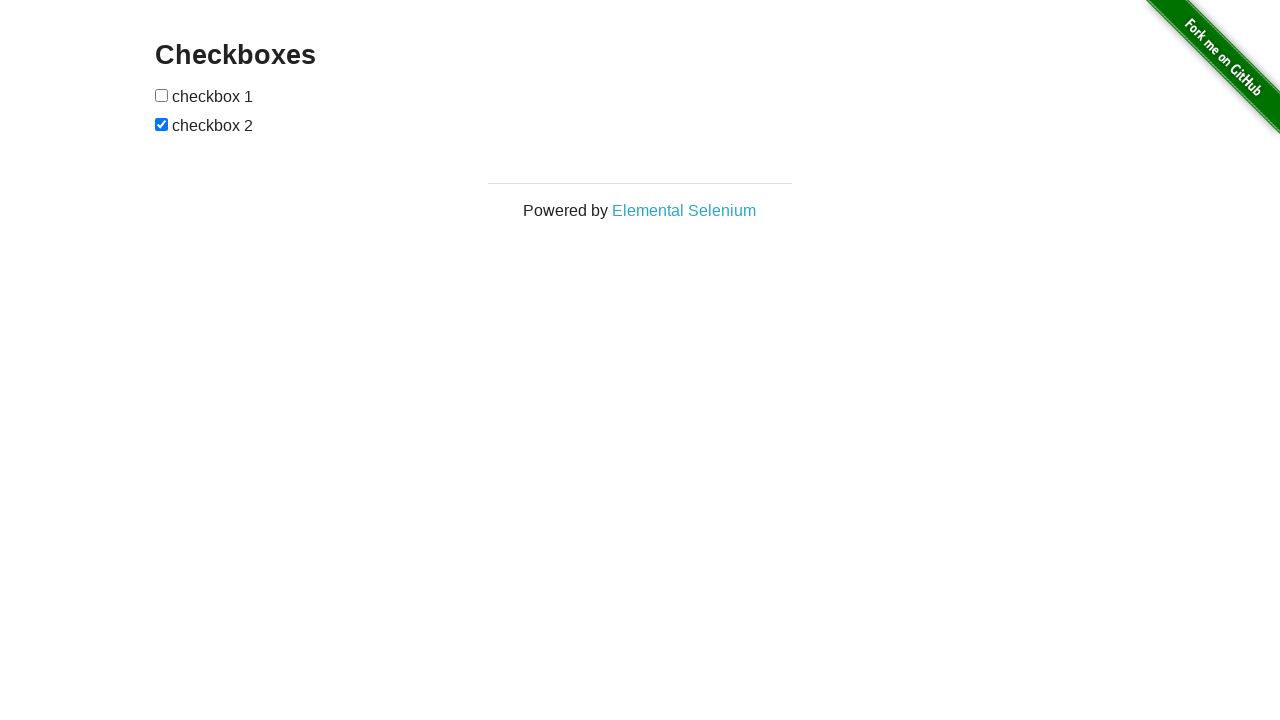

Clicked first checkbox at (162, 95) on xpath=//form[@id='checkboxes']/input[1]
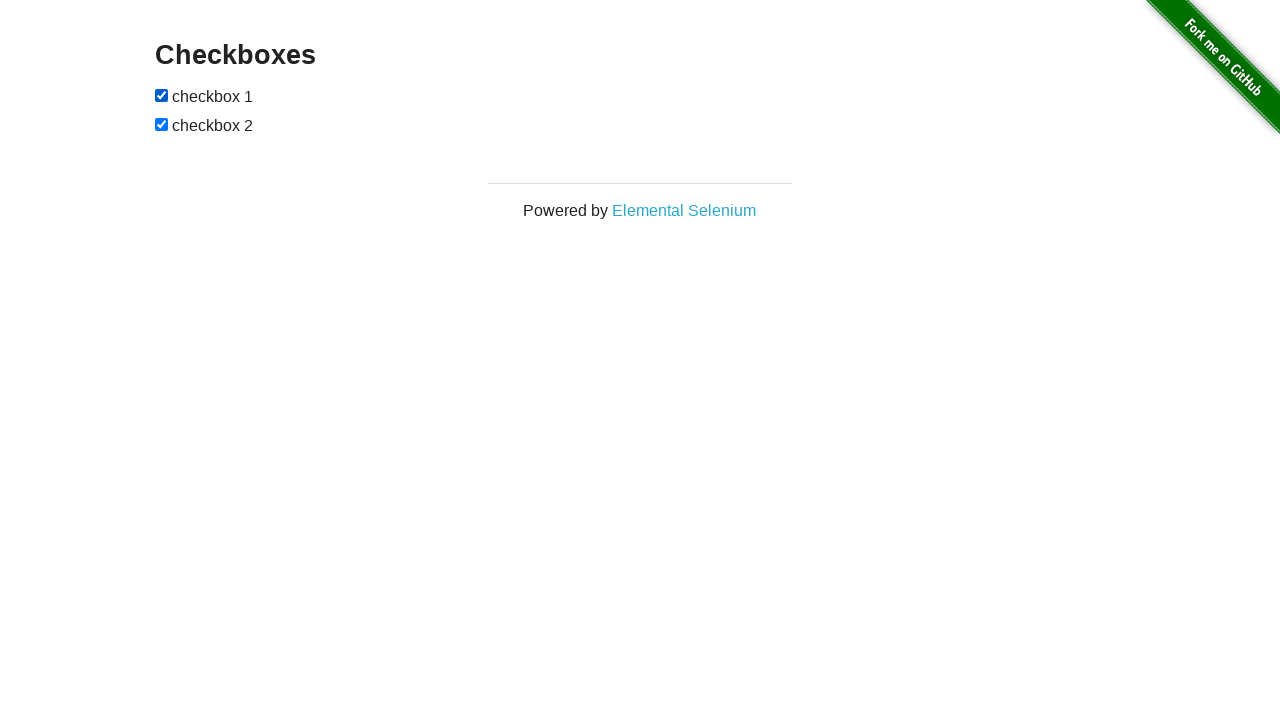

Verified first checkbox is checked
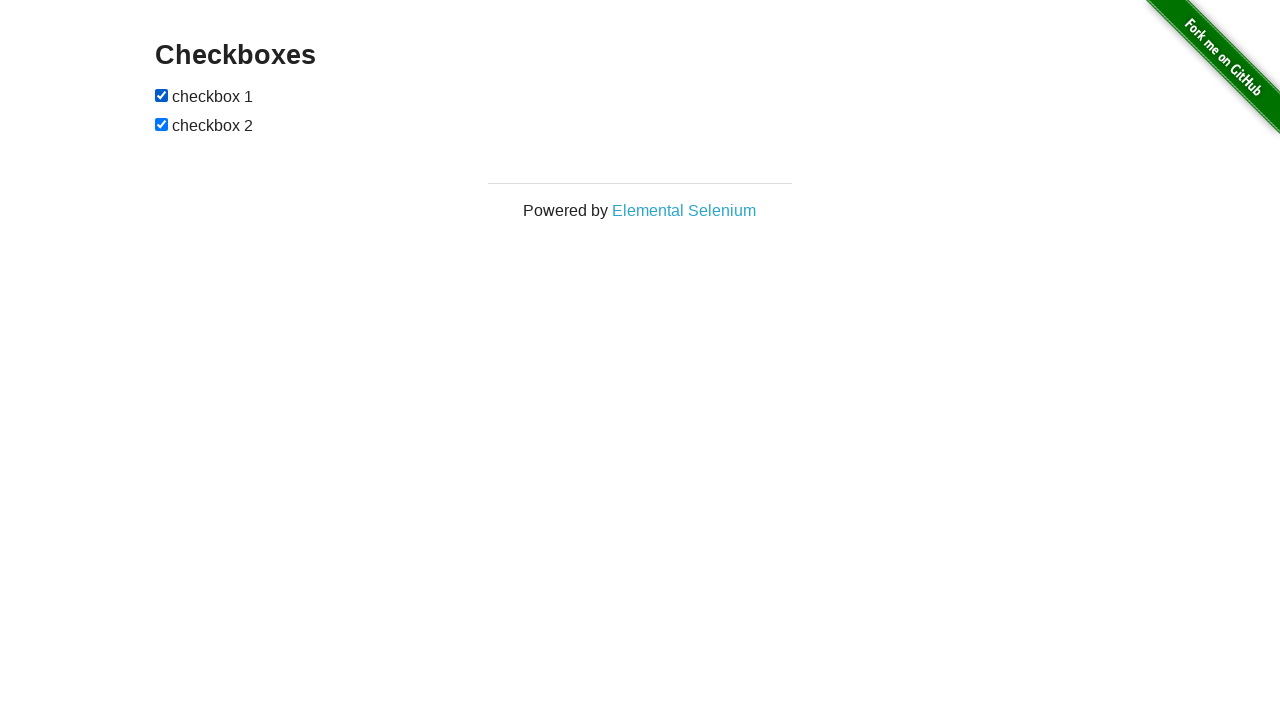

Clicked second checkbox at (162, 124) on #checkboxes input:nth-child(3)
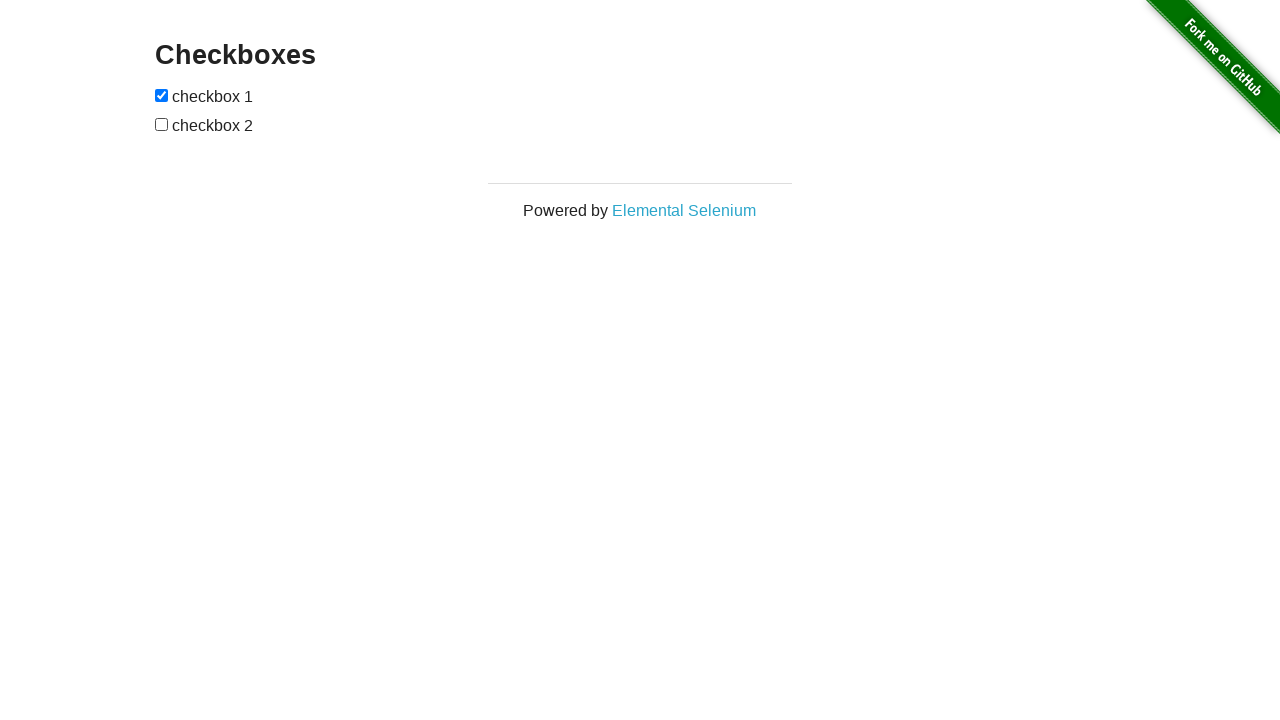

Verified second checkbox is unchecked
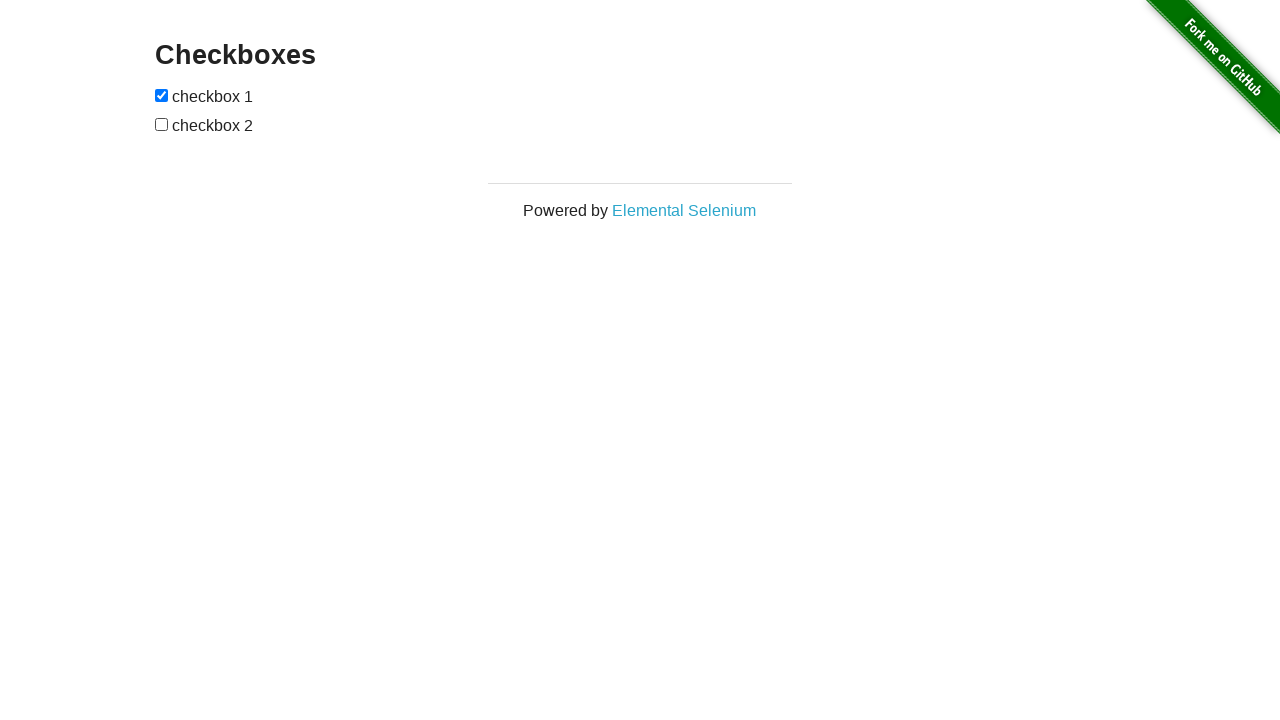

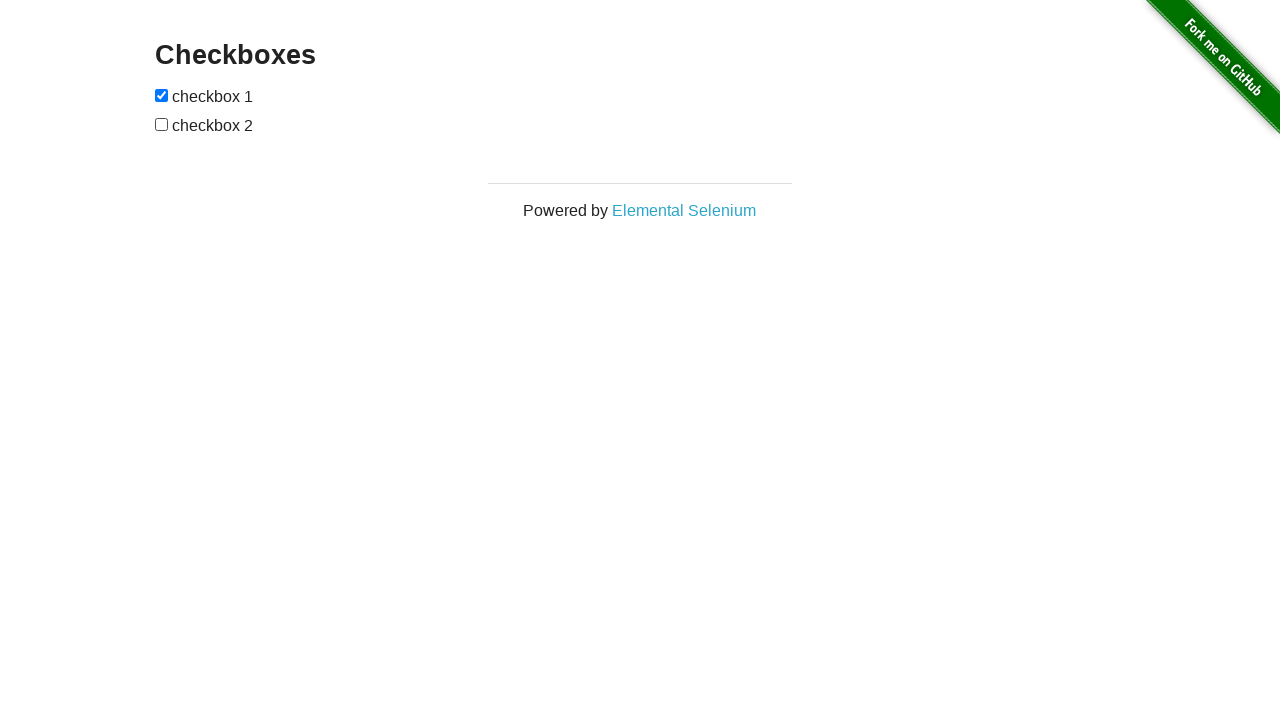